Tests interaction with delayed elements on a blog page by clicking a timer button and then a dropdown that appears after waiting

Starting URL: https://omayo.blogspot.com/

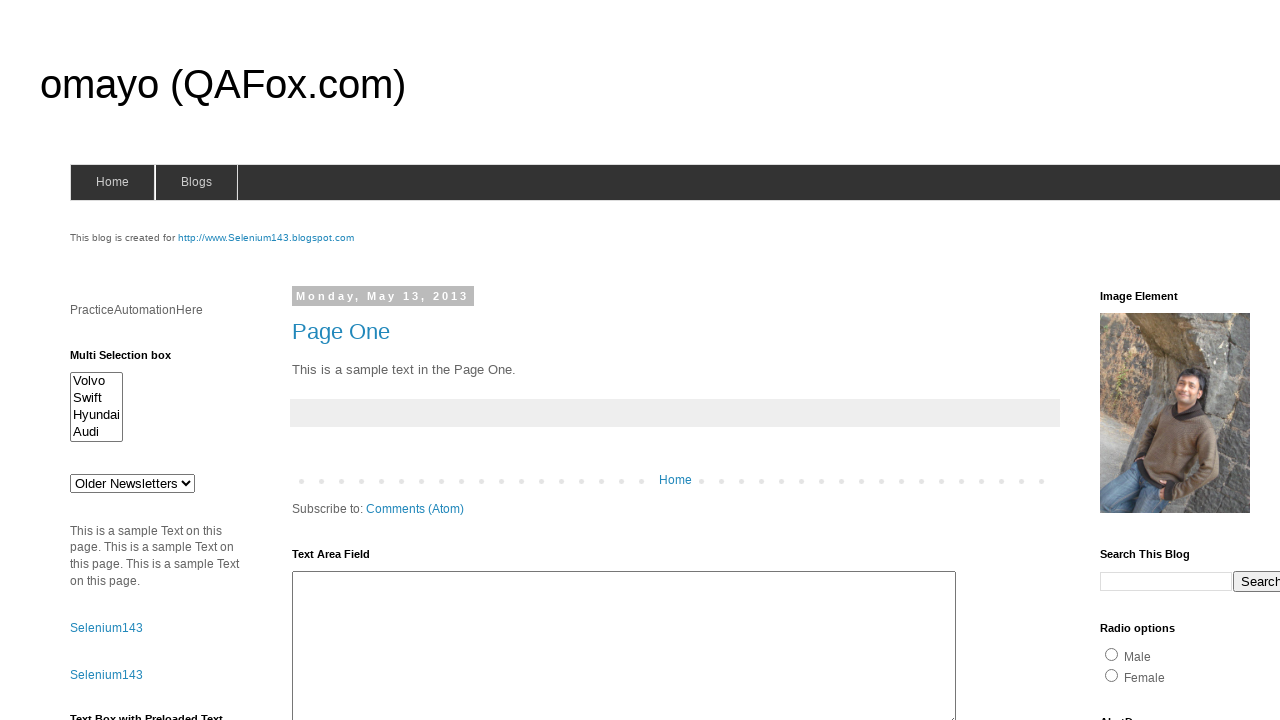

Timer button became visible
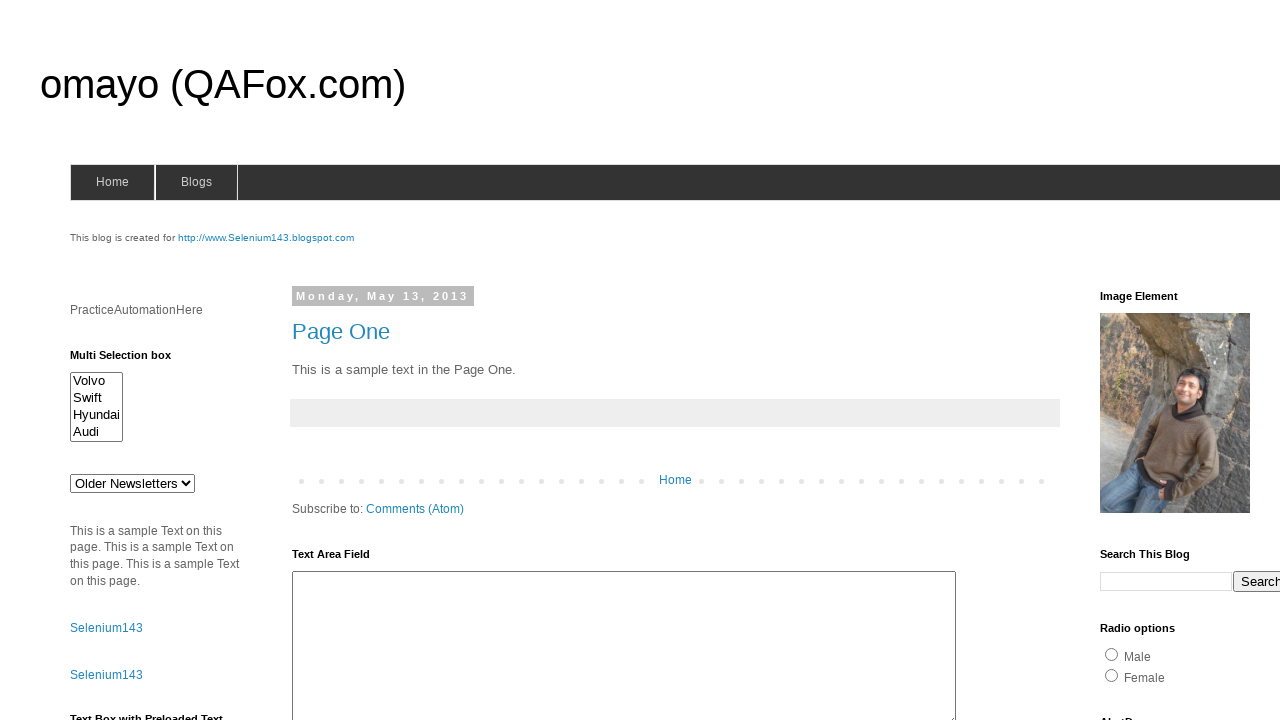

Clicked the timer button at (100, 361) on xpath=//input[@id='timerButton']
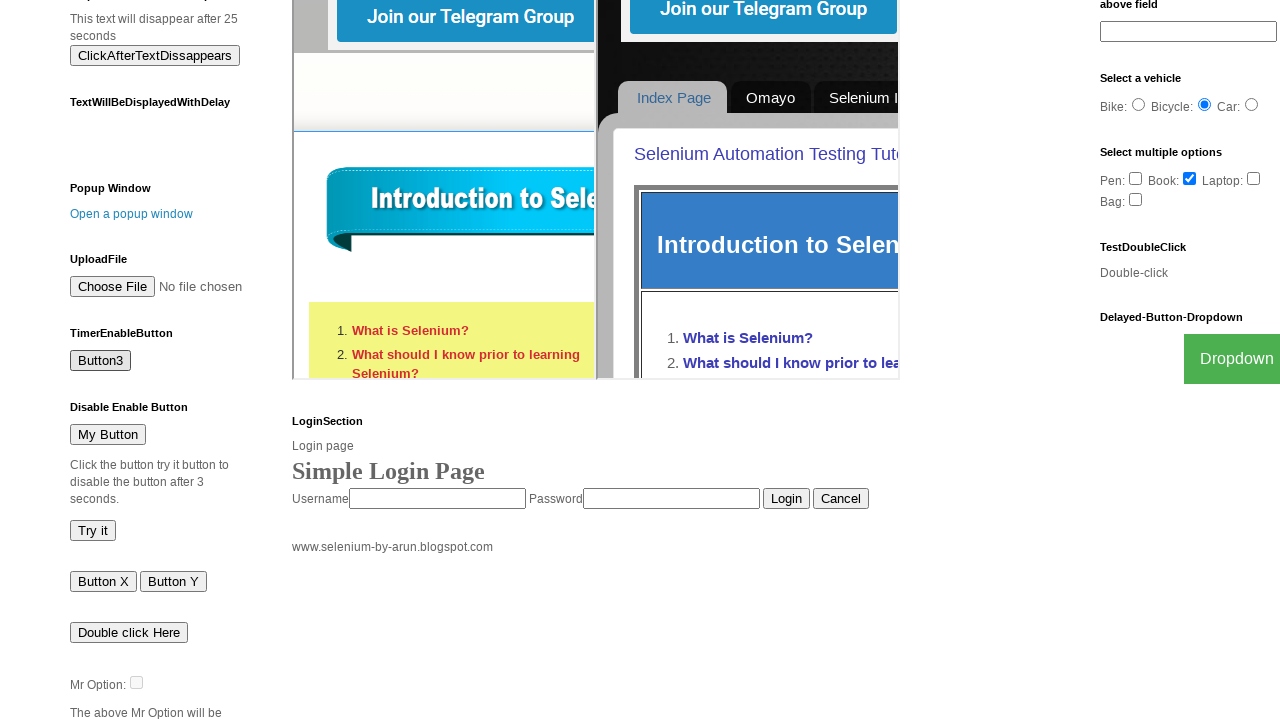

Dropdown button became visible after waiting
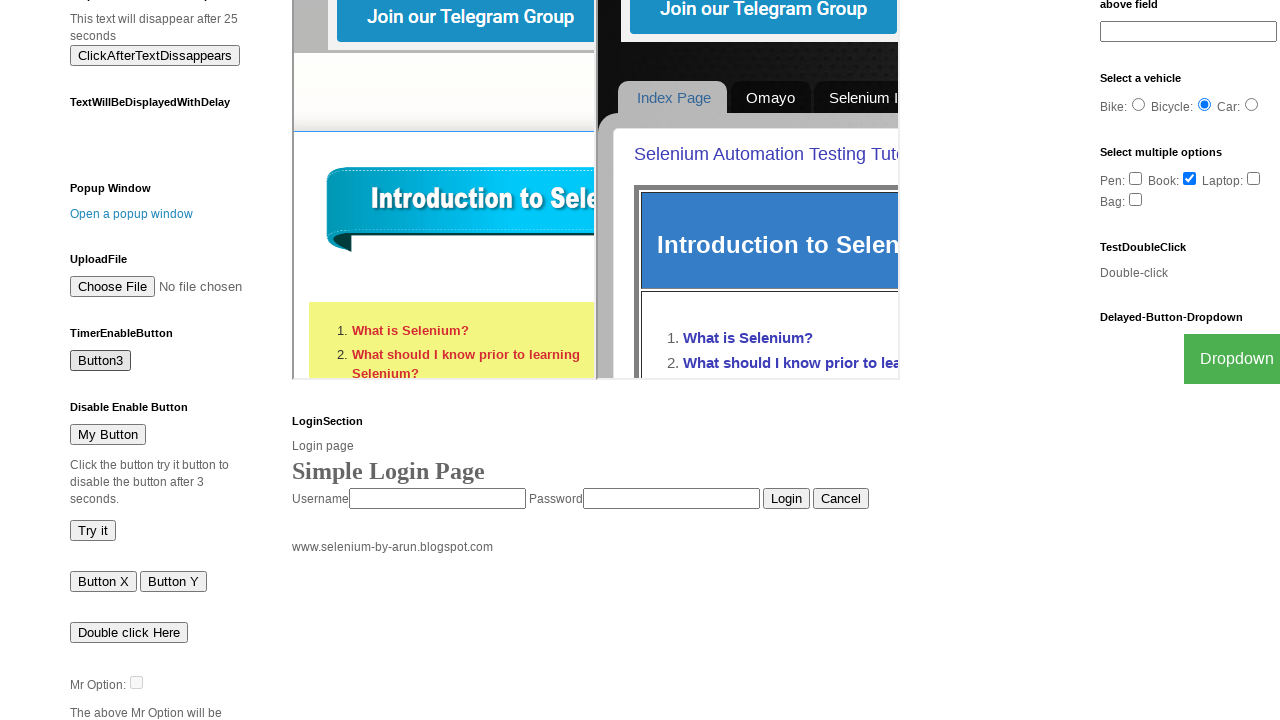

Clicked the dropdown button at (1227, 359) on xpath=//button[text()='Dropdown']
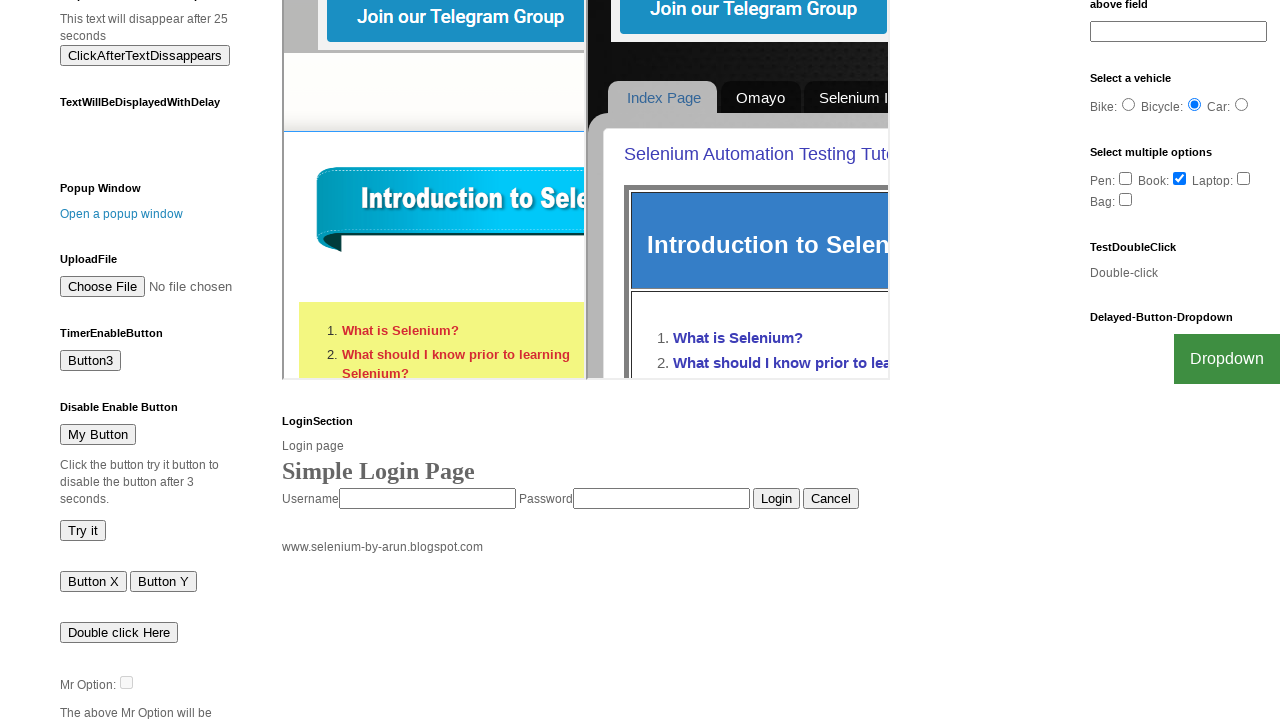

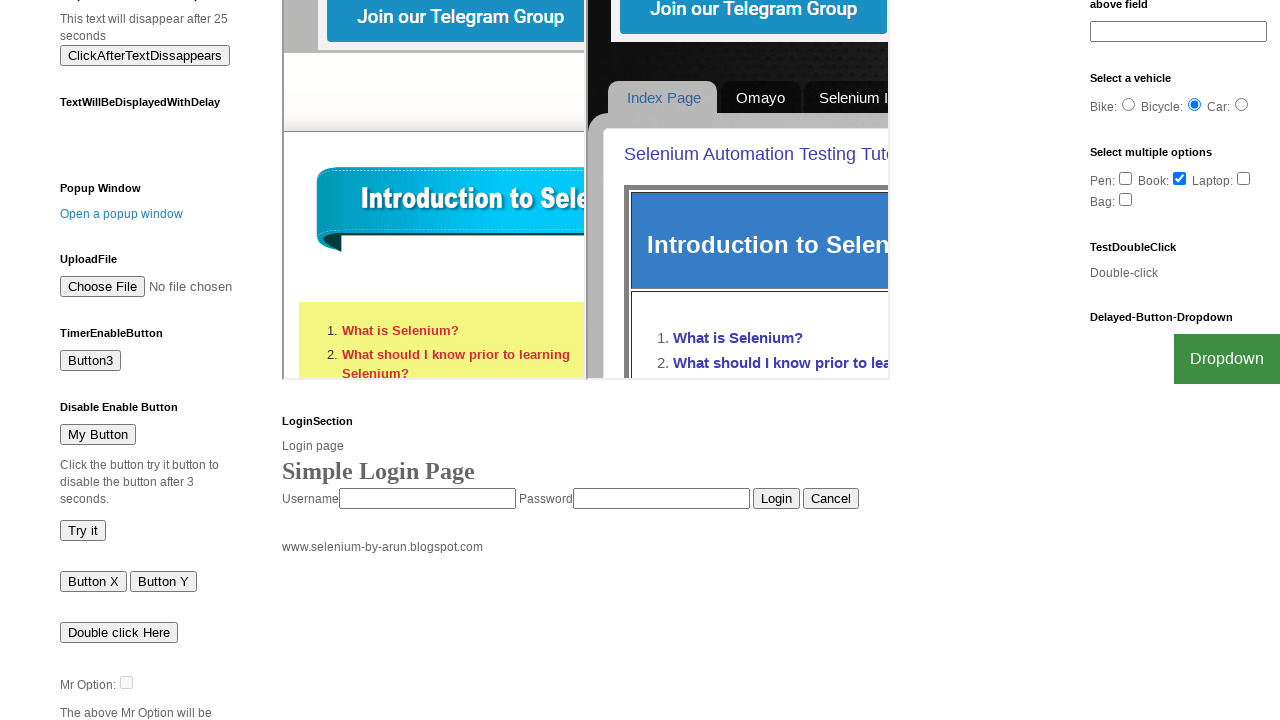